Opens the scheduling modal and verifies the Cancel button is present

Starting URL: https://test-a-pet.vercel.app/

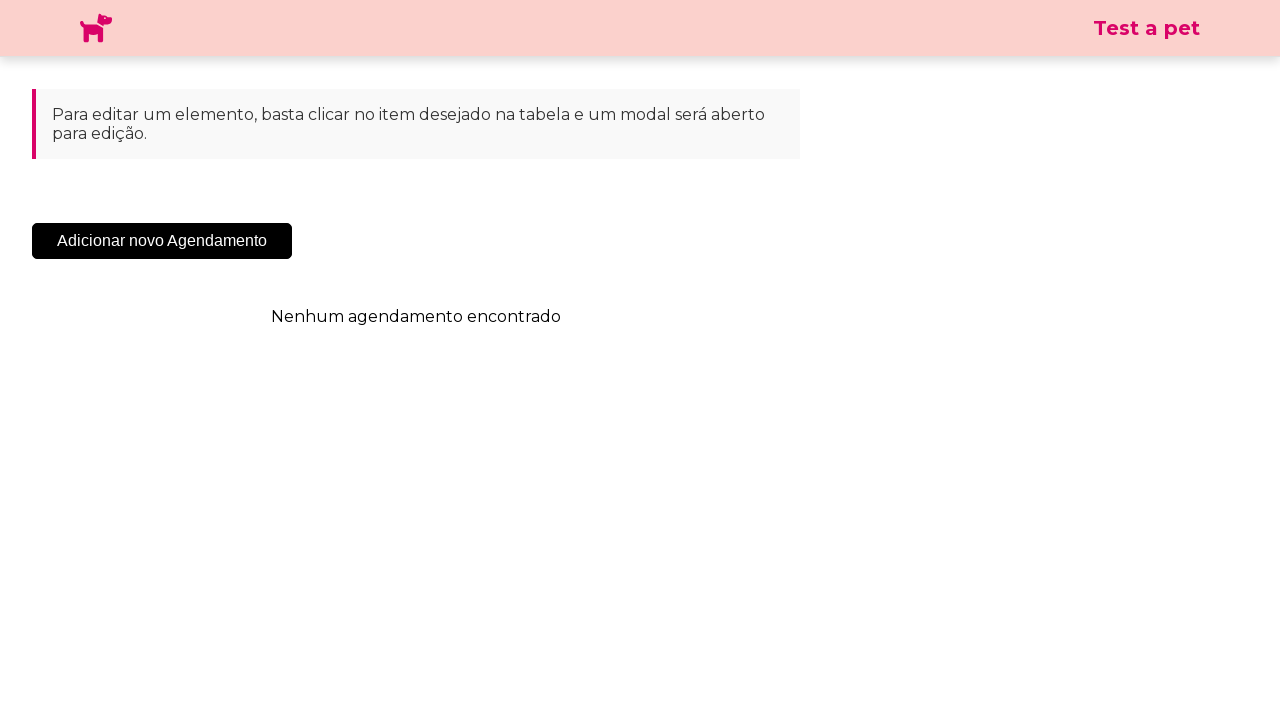

Clicked 'Add New Appointment' button to open scheduling modal at (162, 241) on .sc-cHqXqK.kZzwzX
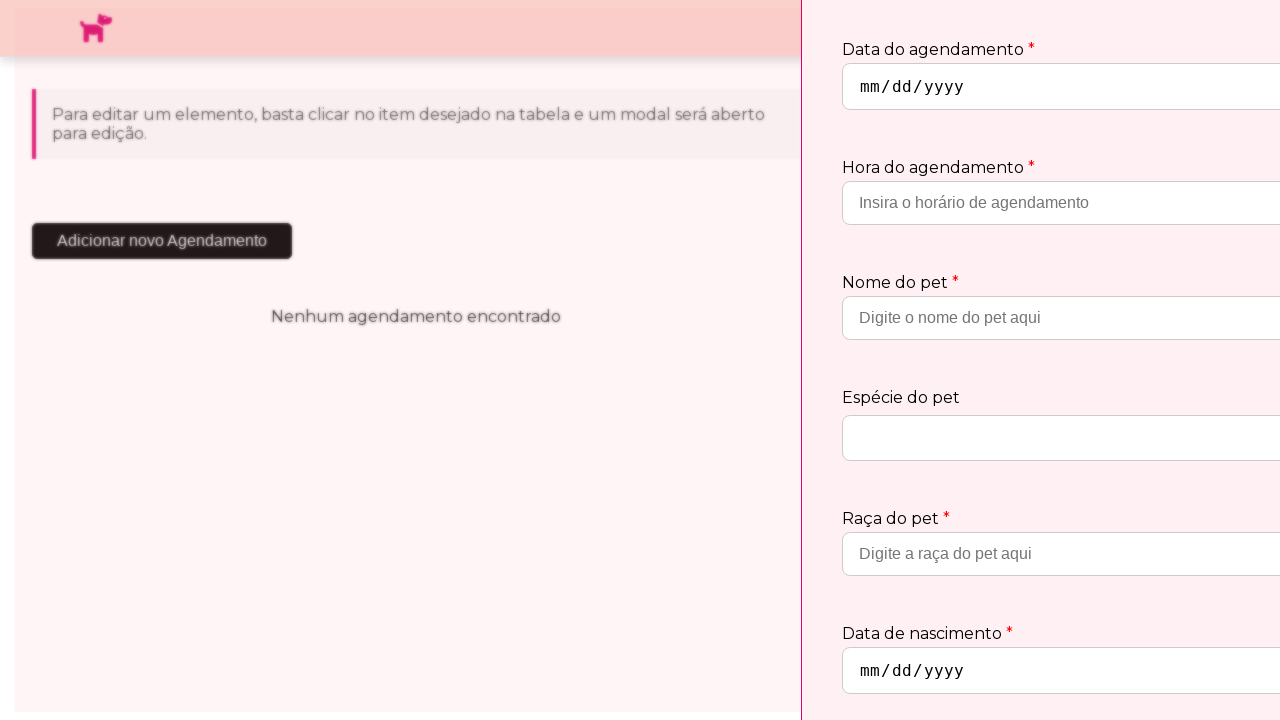

Verified Cancel button is visible in scheduling modal
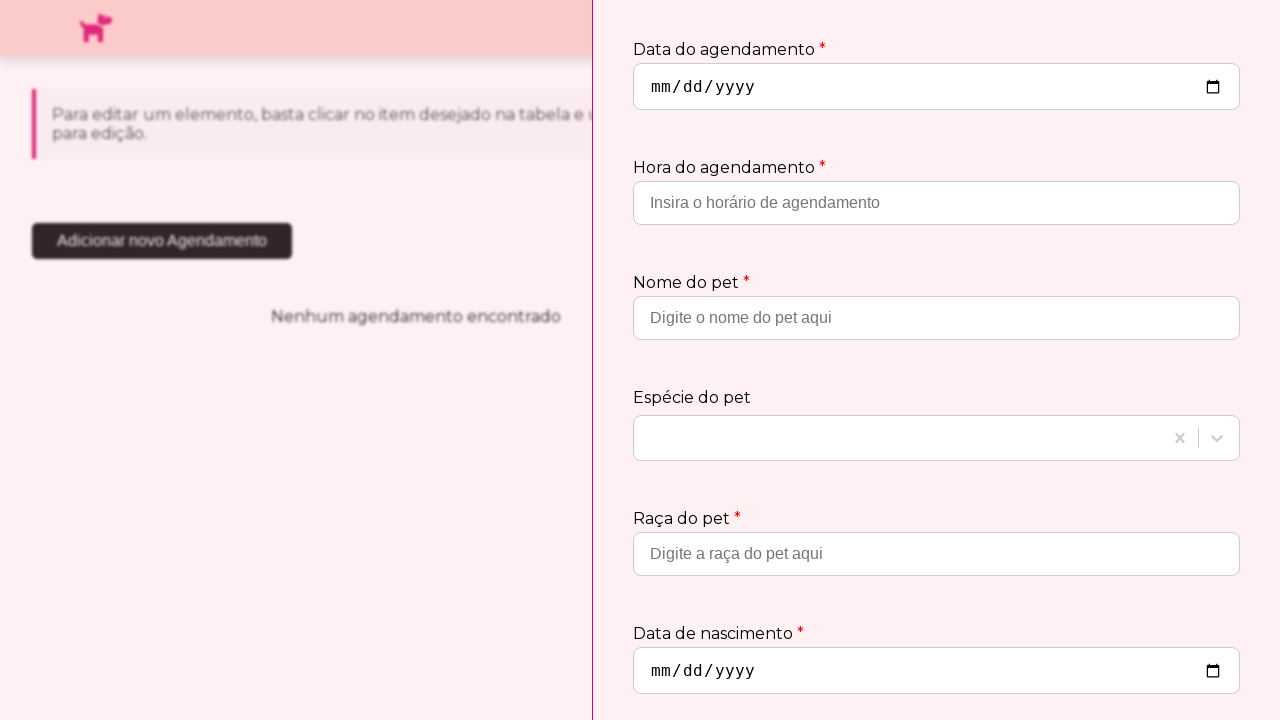

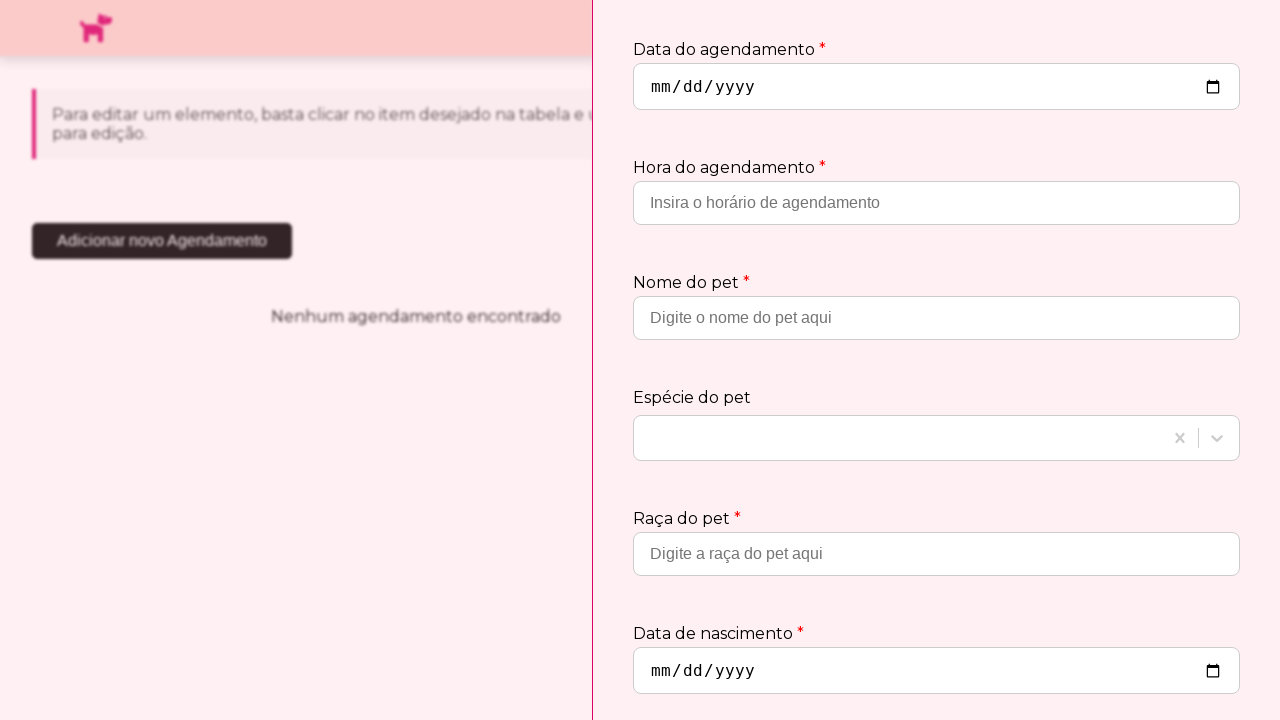